Tests dynamic content loading by clicking Start button and waiting for loading indicator to disappear before verifying the revealed text

Starting URL: https://the-internet.herokuapp.com/dynamic_loading/1

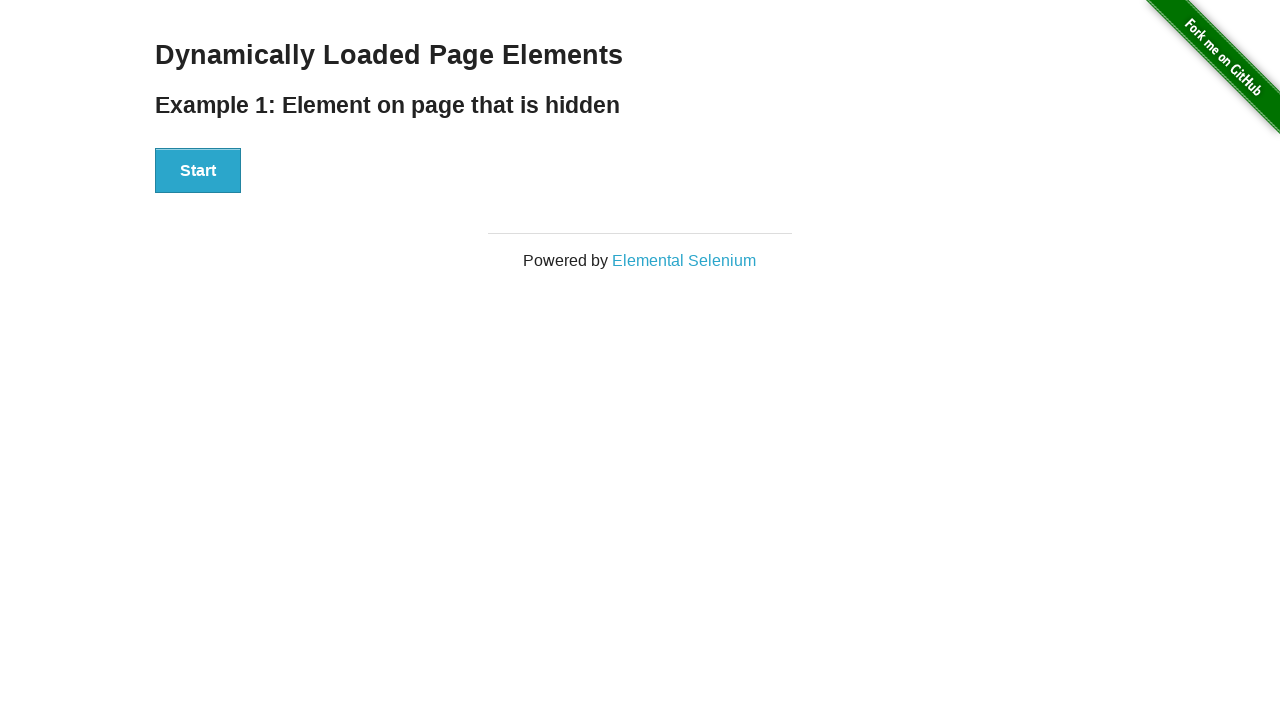

Clicked Start button to trigger dynamic content loading at (198, 171) on text='Start'
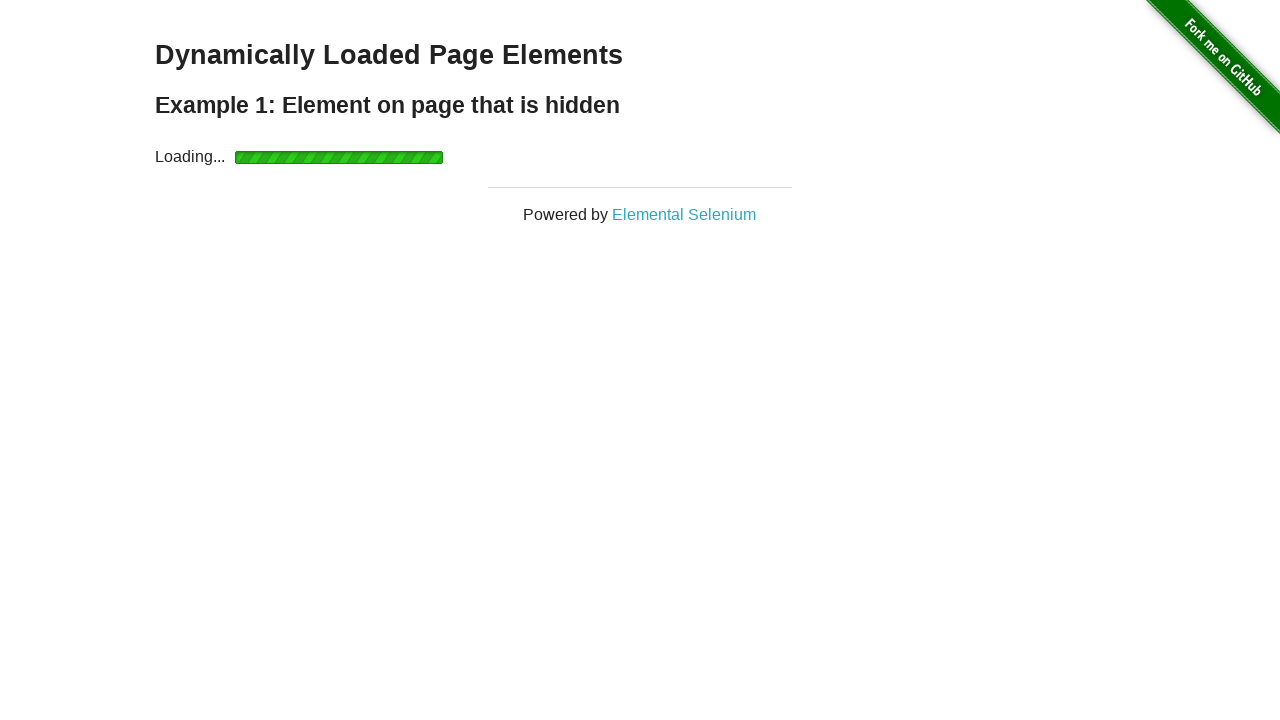

Loading indicator disappeared, dynamic content has finished loading
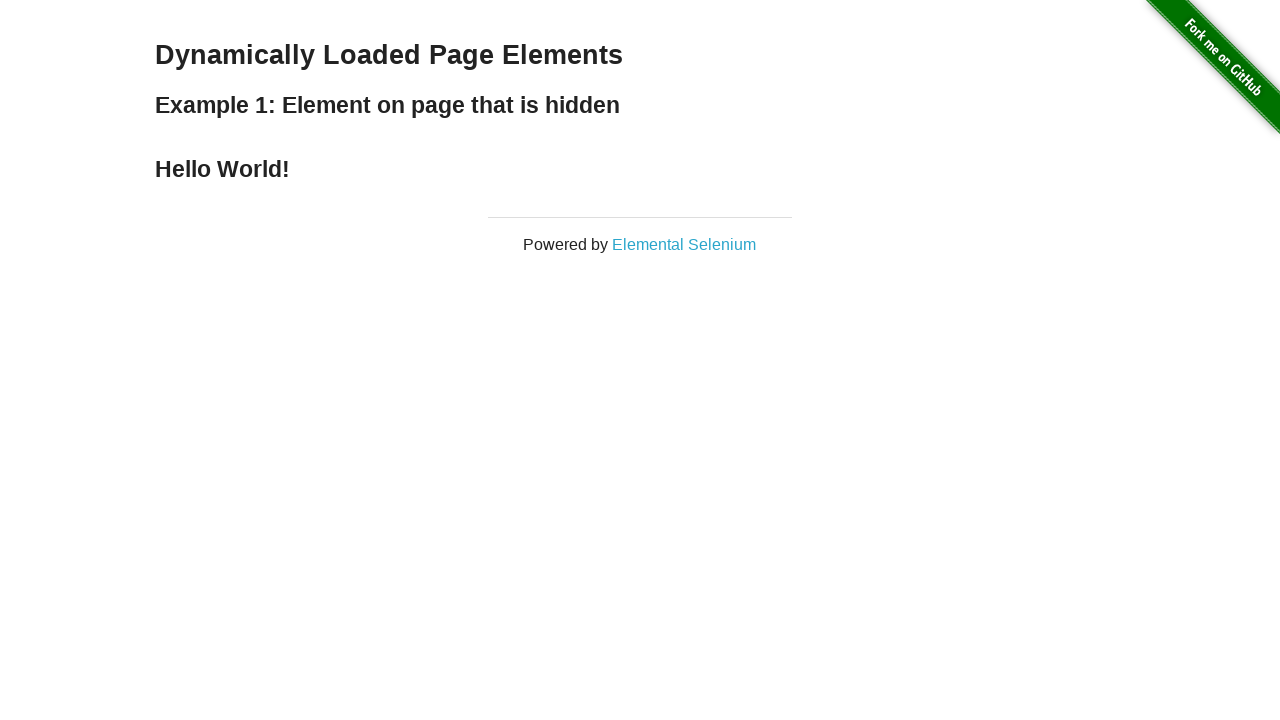

Located the revealed text element
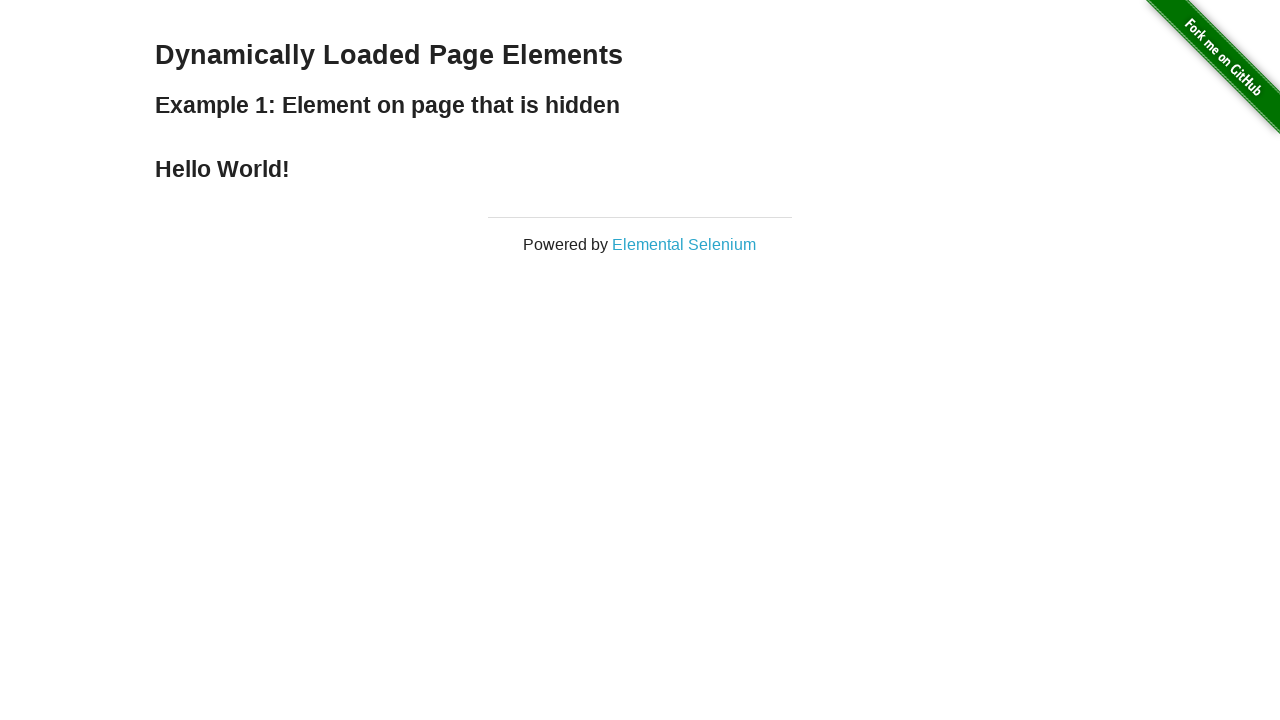

Verified that revealed text matches 'Hello World!'
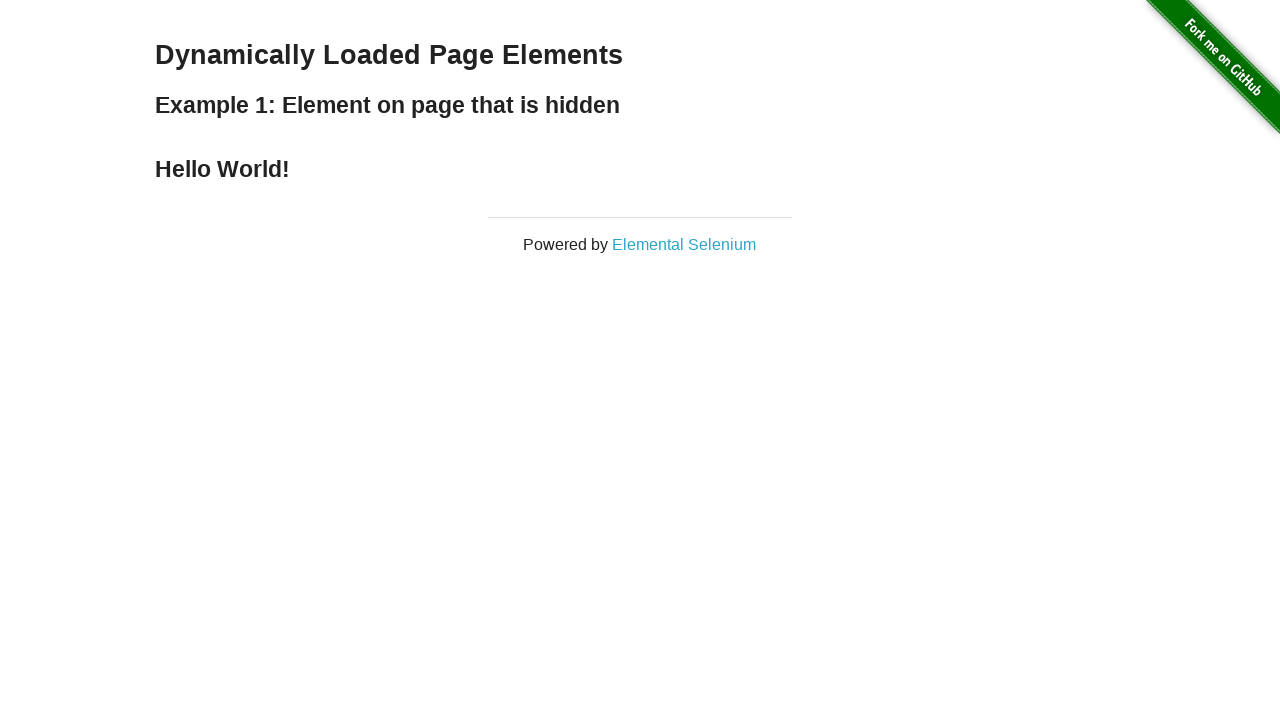

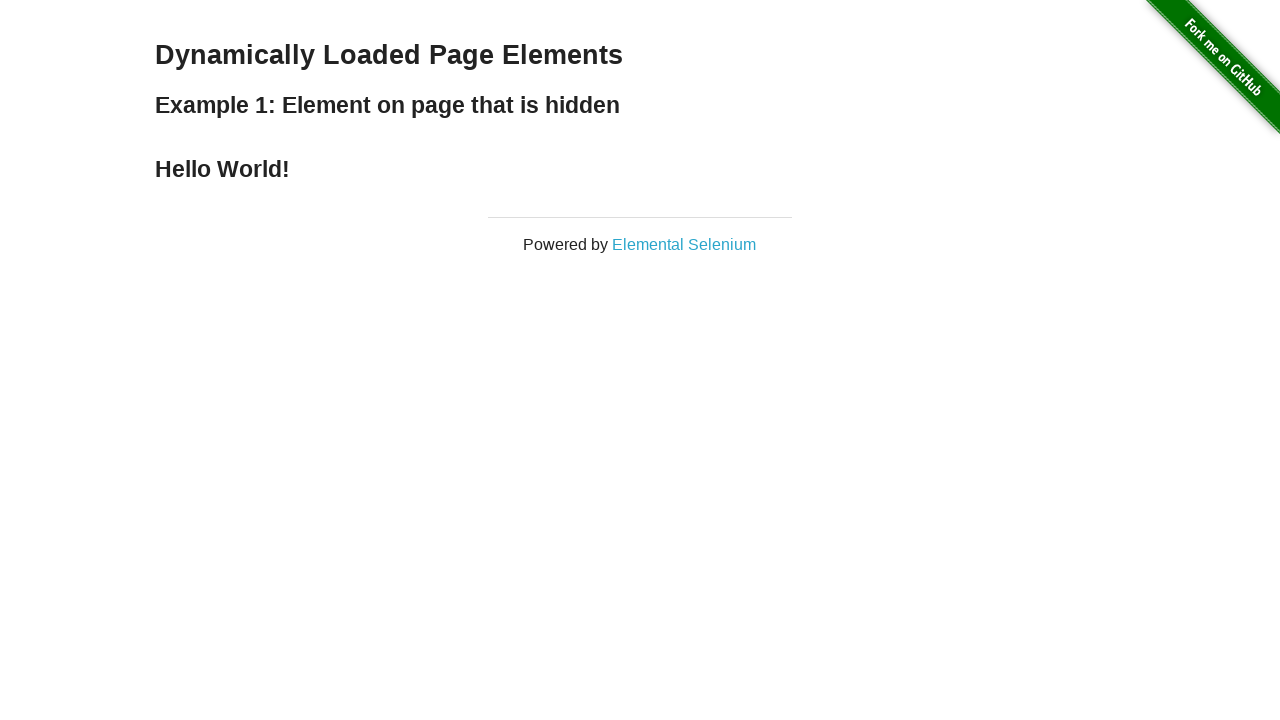